Solves a math problem by extracting a value from an element attribute, calculating the result, and submitting a form with checkbox and radio button selections

Starting URL: http://suninjuly.github.io/get_attribute.html

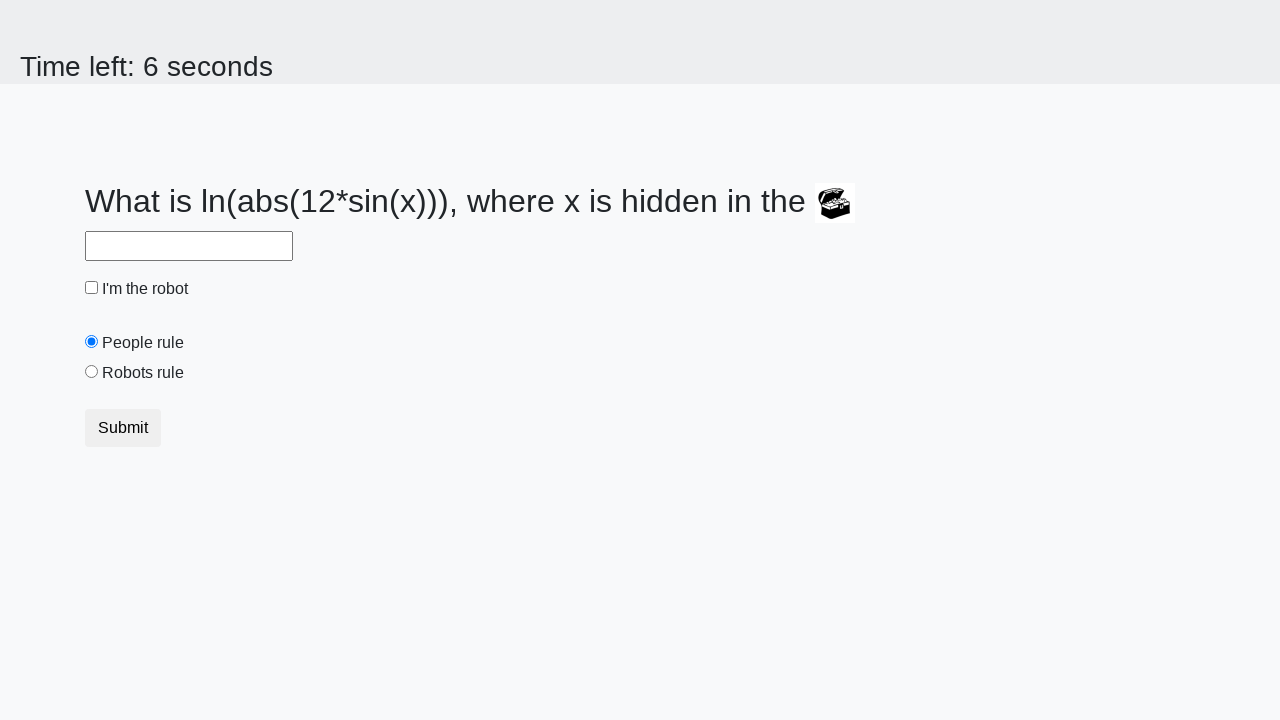

Located treasure element
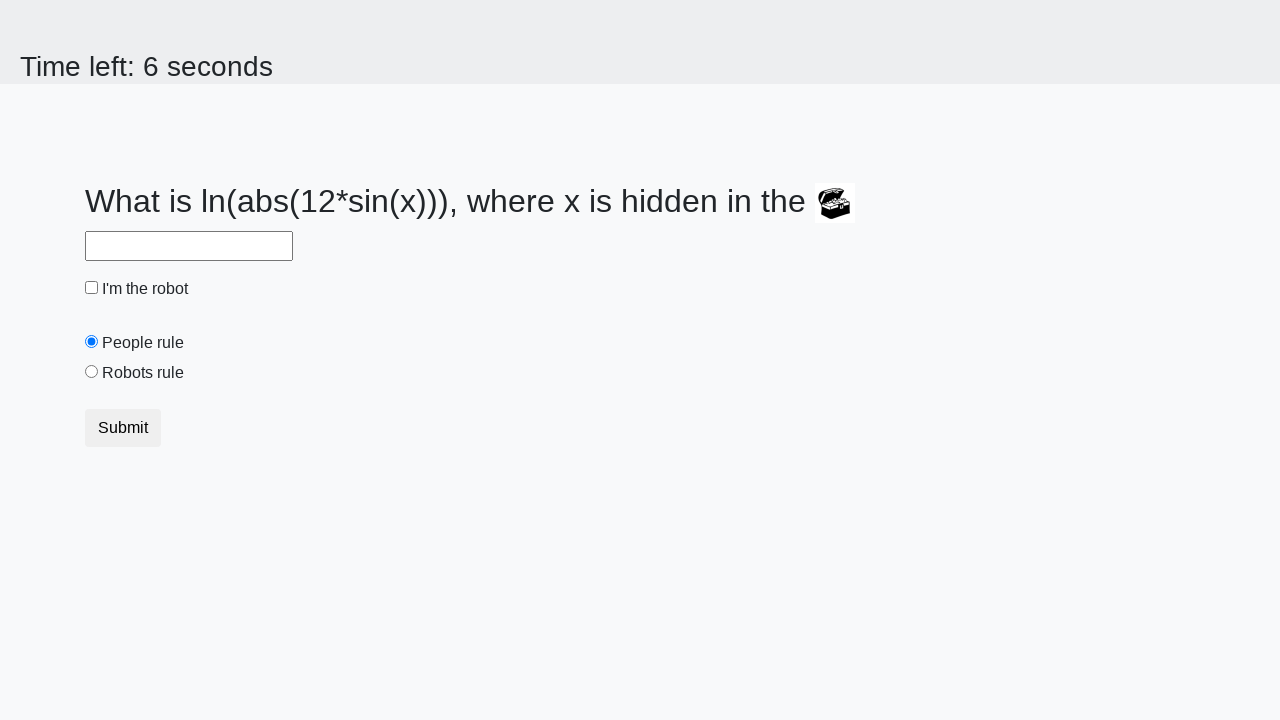

Extracted valuex attribute from treasure element: 884
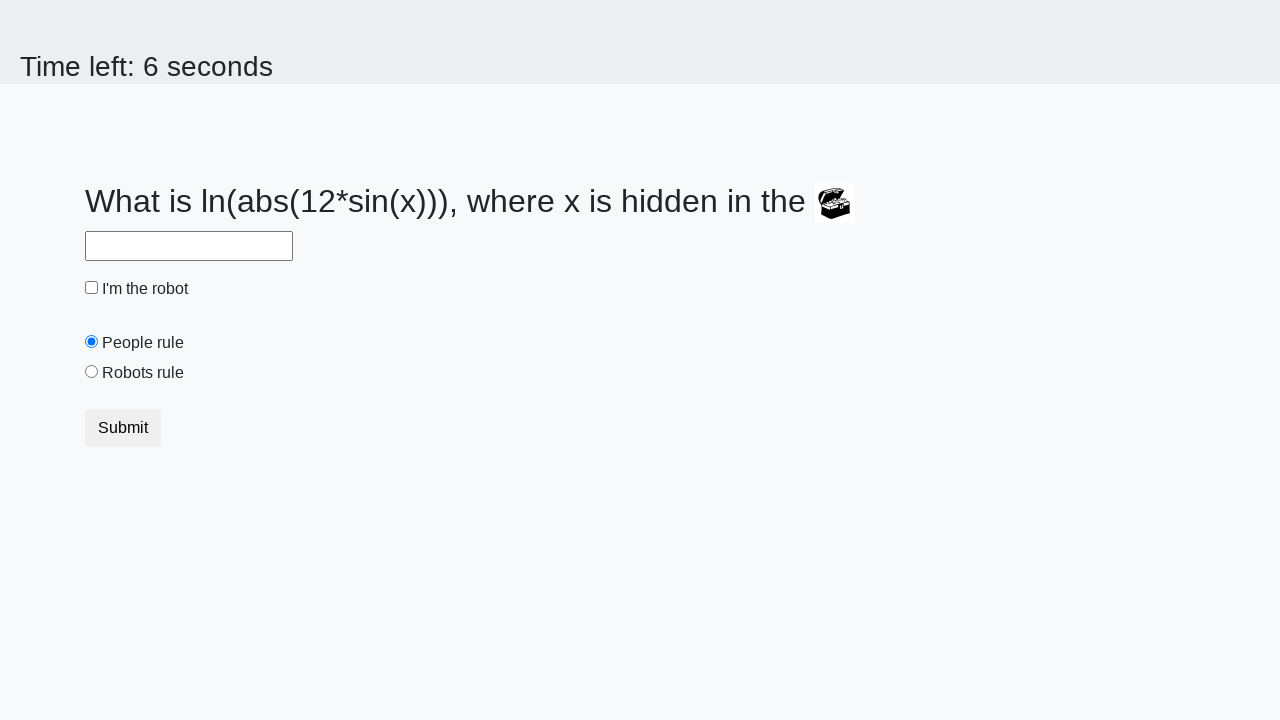

Calculated mathematical result: 2.419282867931196
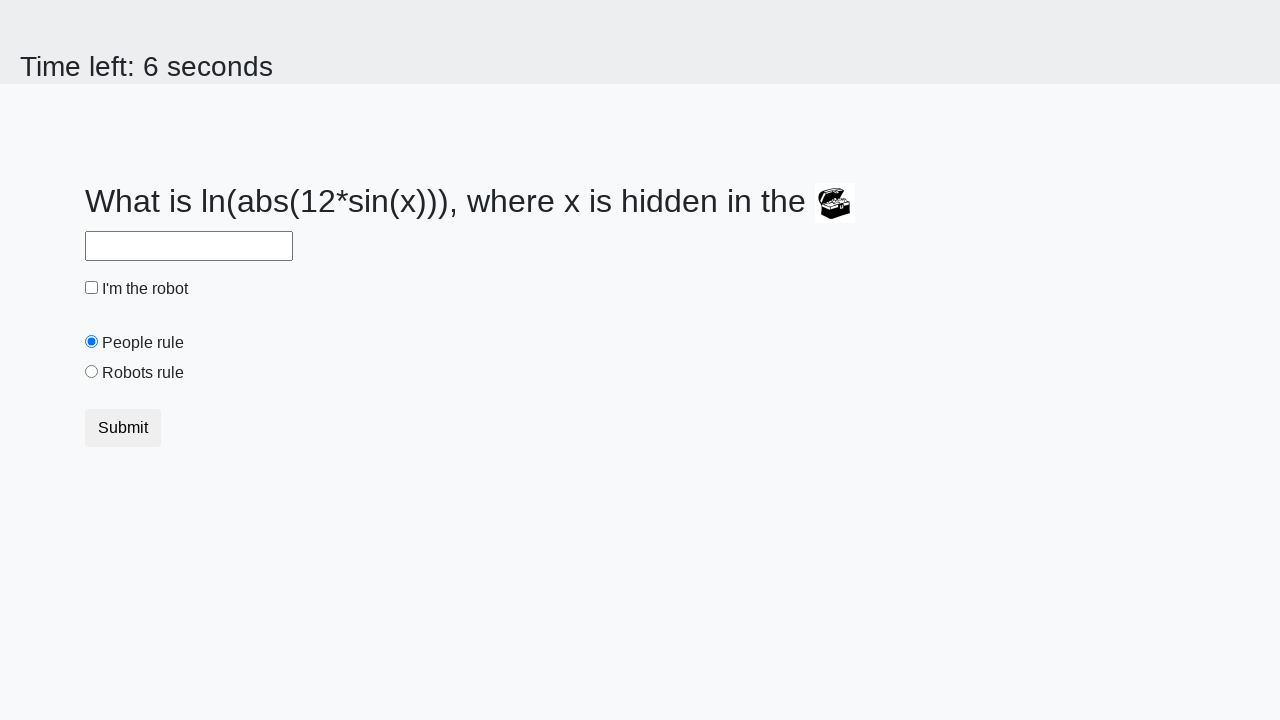

Filled answer field with calculated value: 2.419282867931196 on #answer
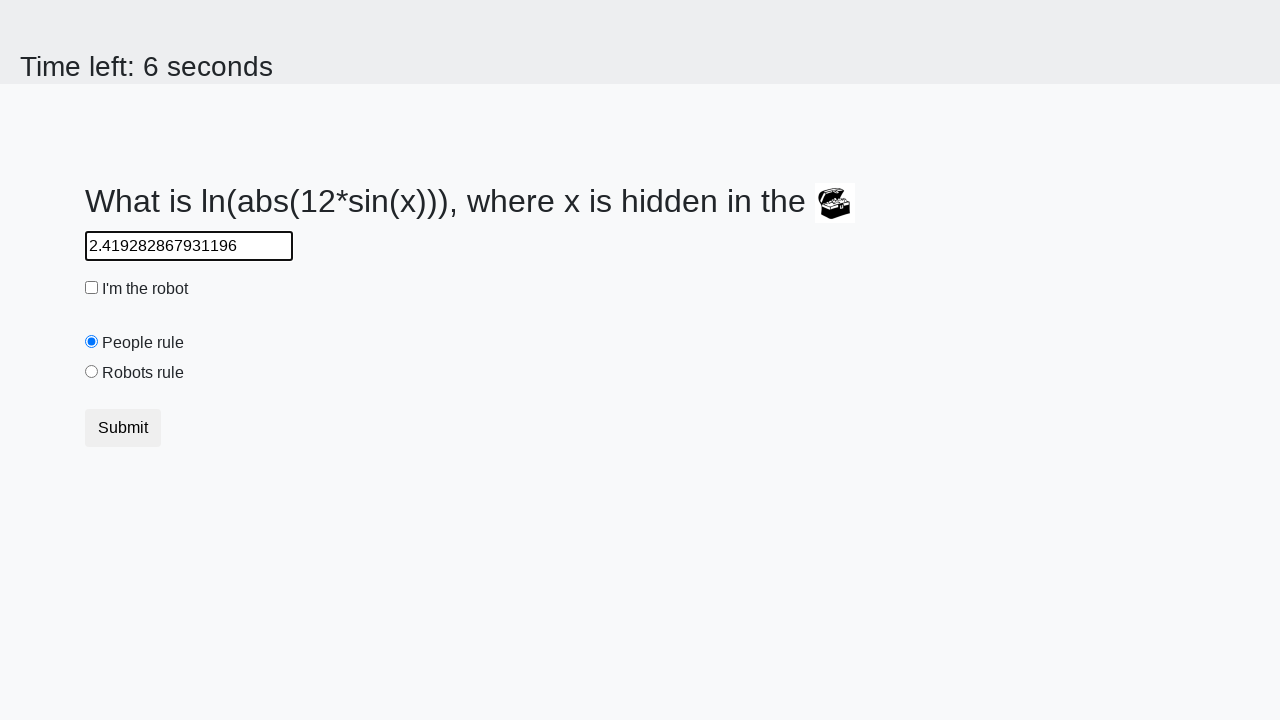

Checked the robot checkbox at (92, 288) on #robotCheckbox
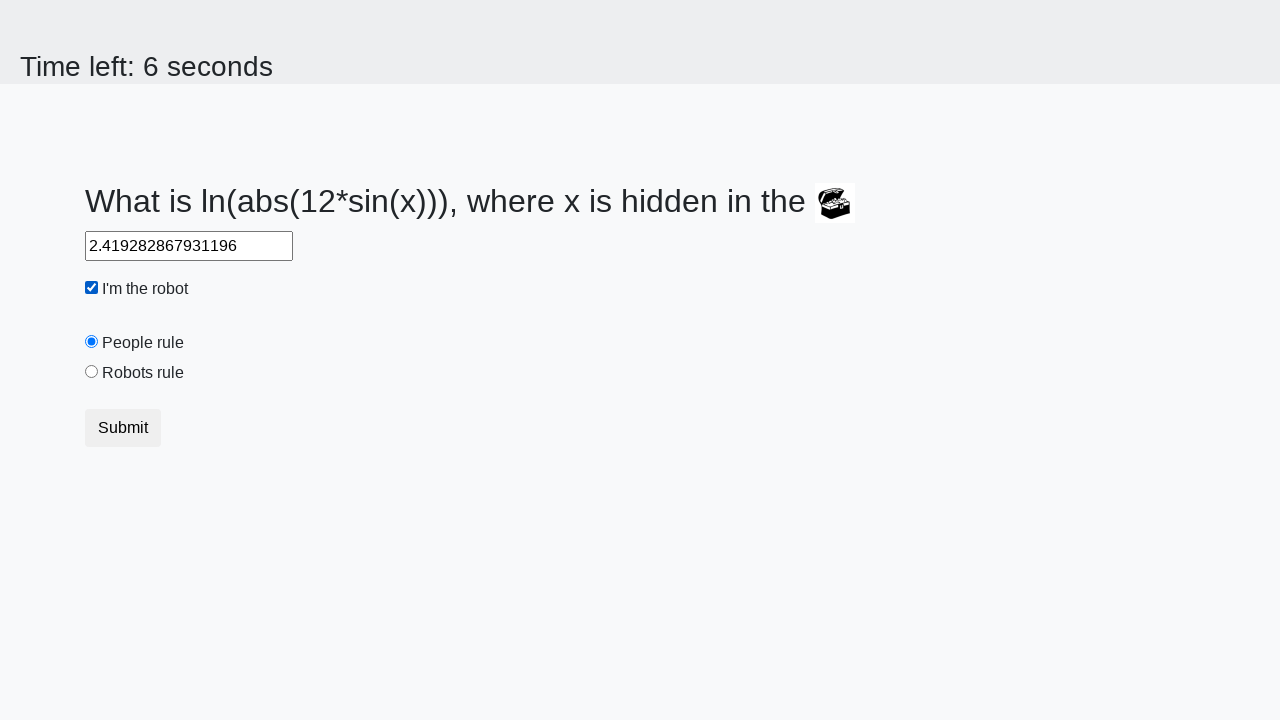

Selected the 'Robots rule' radio button at (92, 372) on #robotsRule
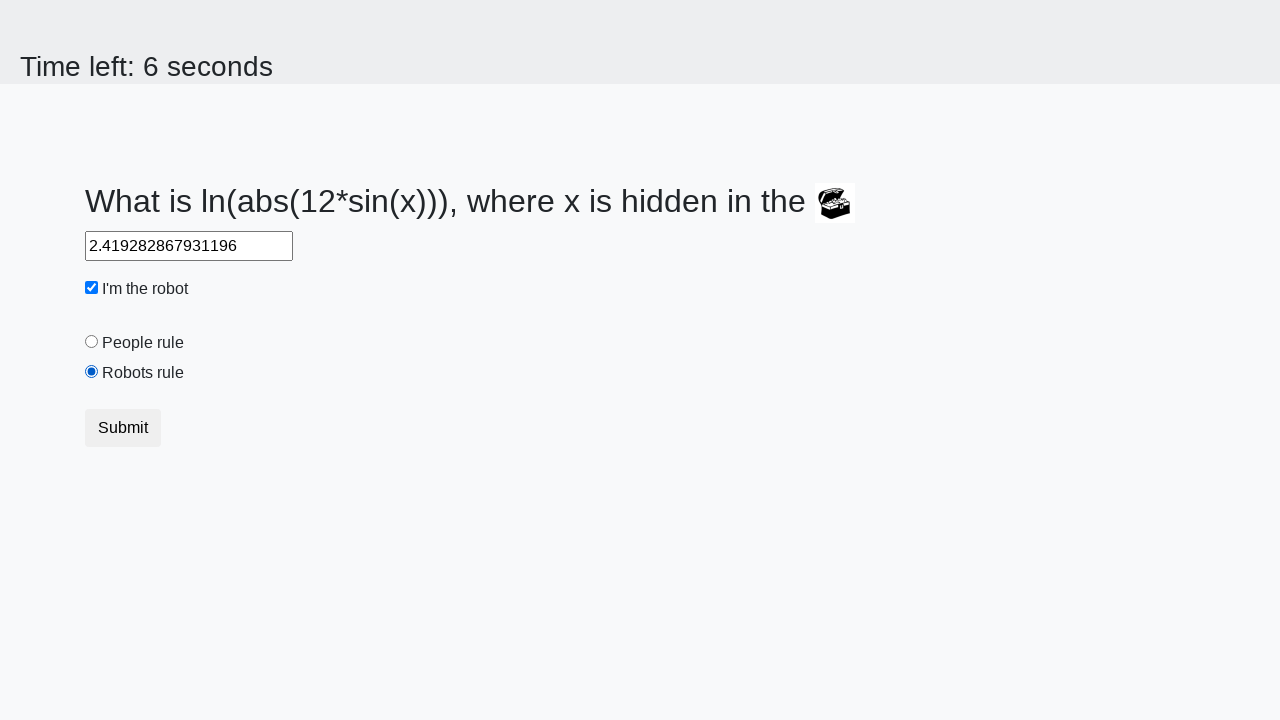

Submitted the form at (123, 428) on button[type='submit']
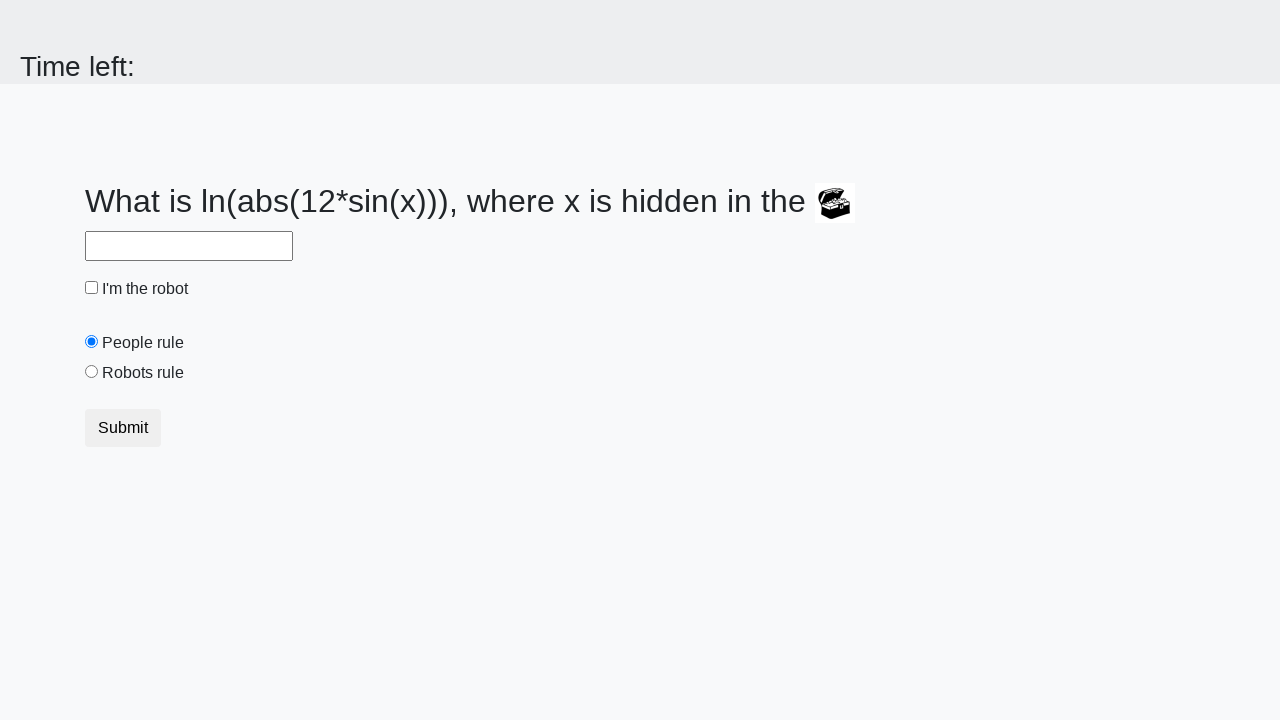

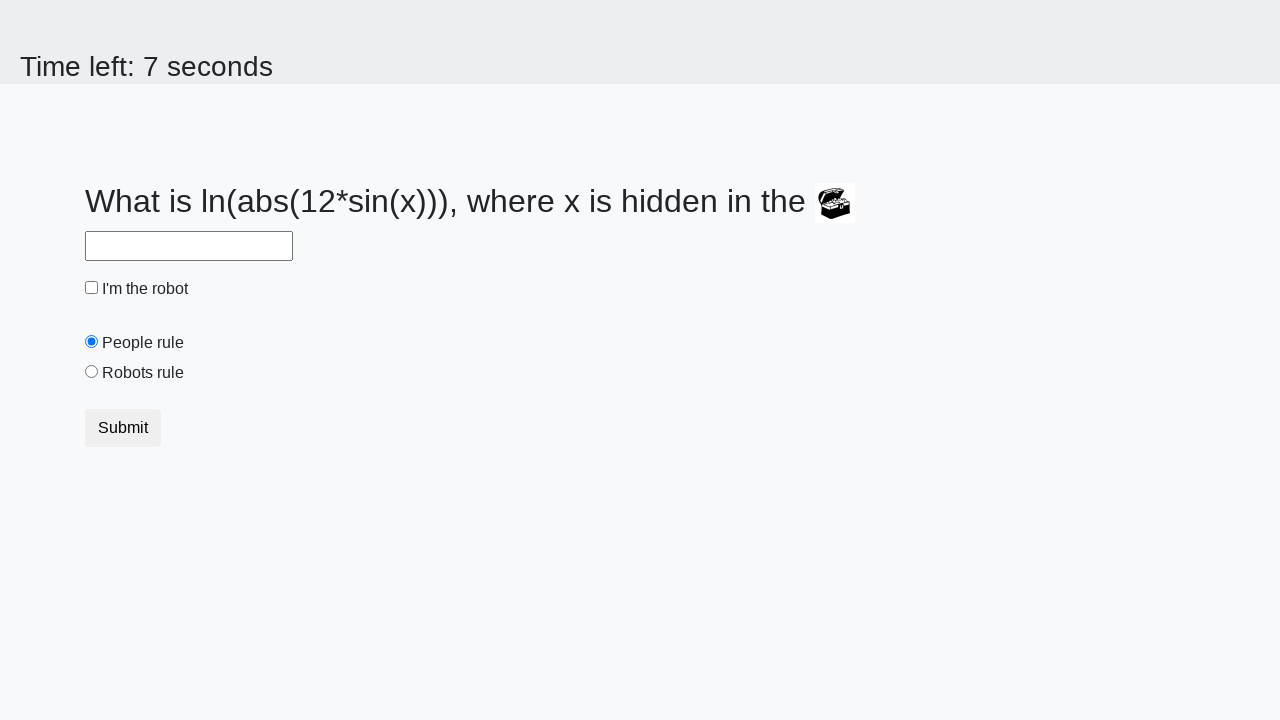